Sets a date and time in the datetime picker

Starting URL: https://demoqa.com/date-picker

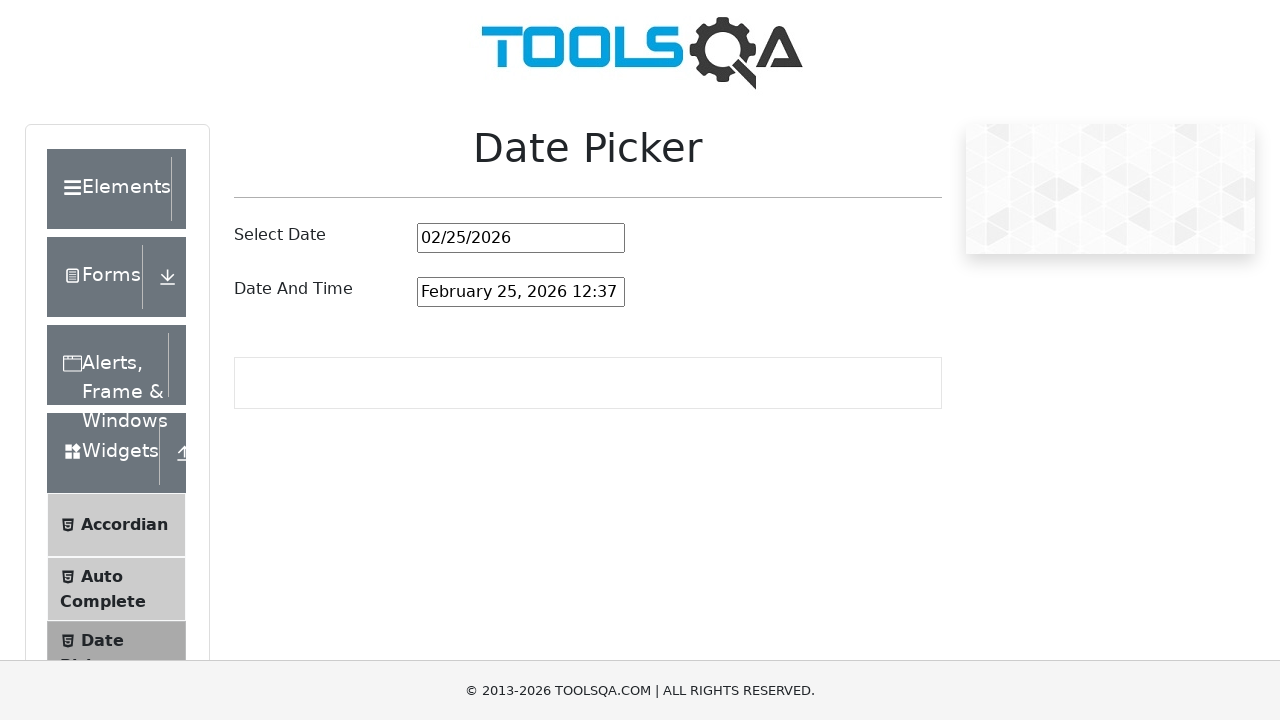

Clicked on the date and time picker input field at (521, 292) on #dateAndTimePickerInput
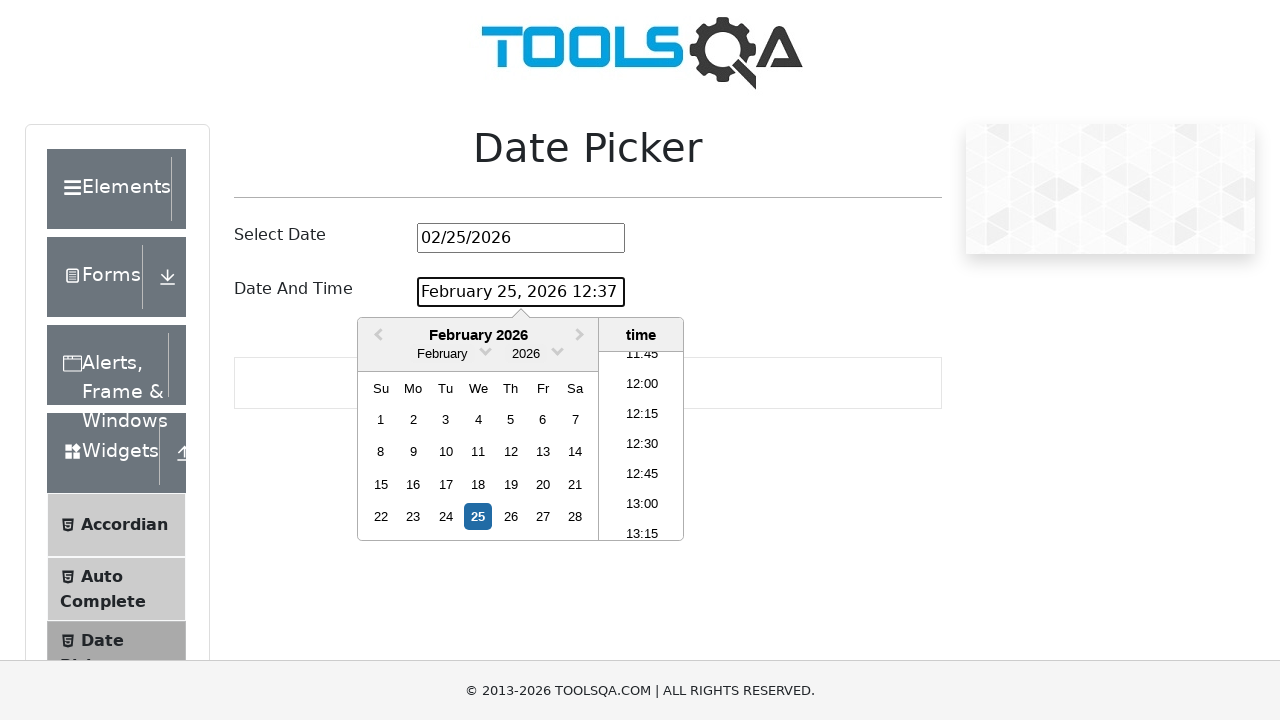

Cleared the date and time picker input field on #dateAndTimePickerInput
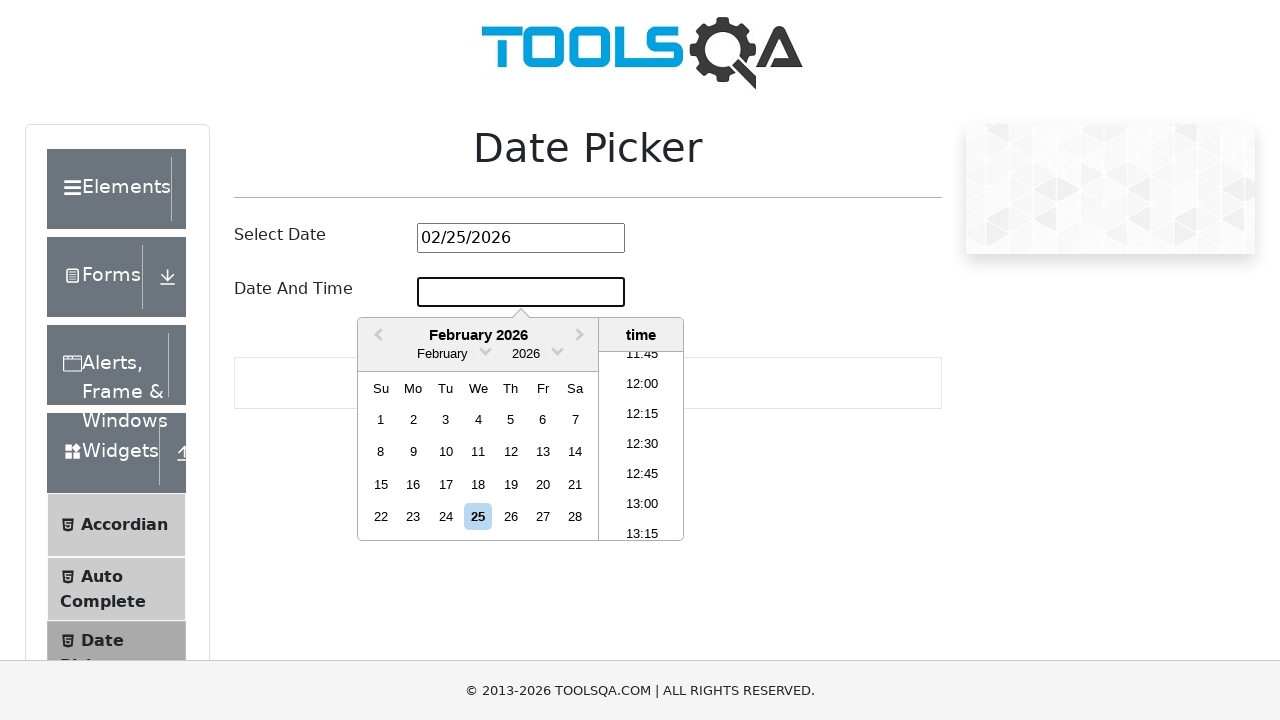

Entered date and time 'March 15, 2023 8:36 PM' into the picker on #dateAndTimePickerInput
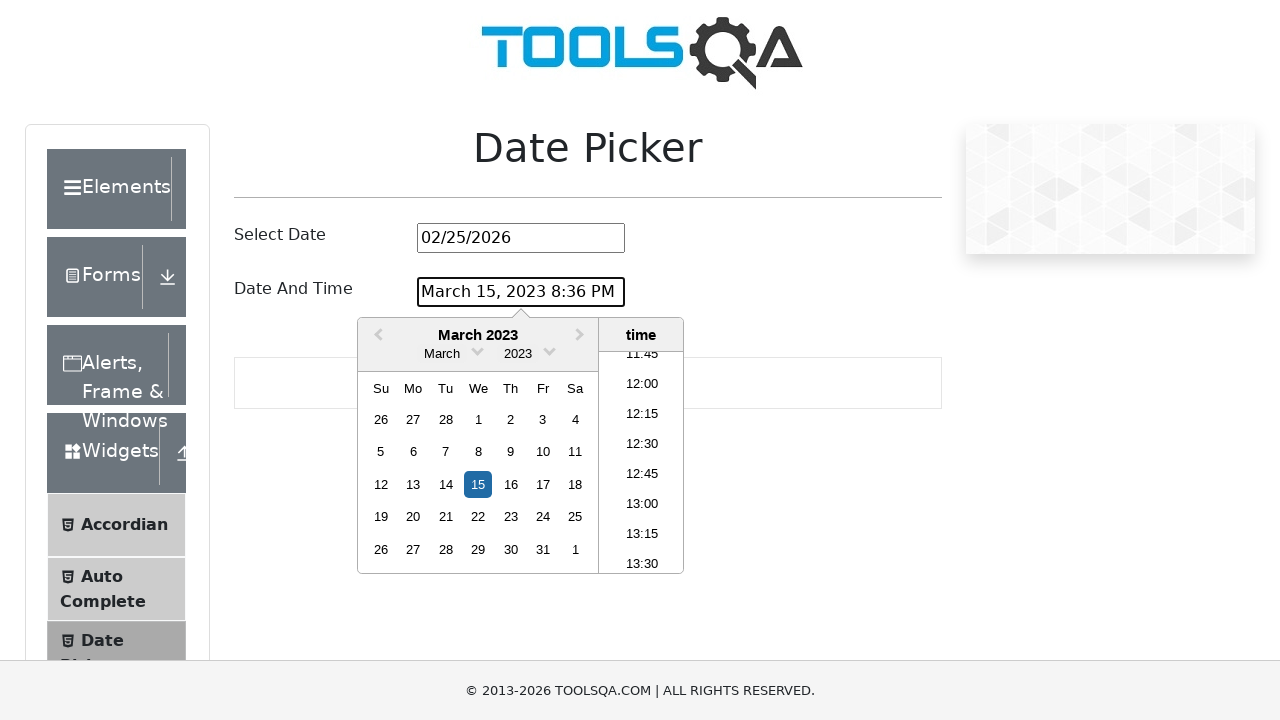

Pressed Enter to confirm the date and time selection
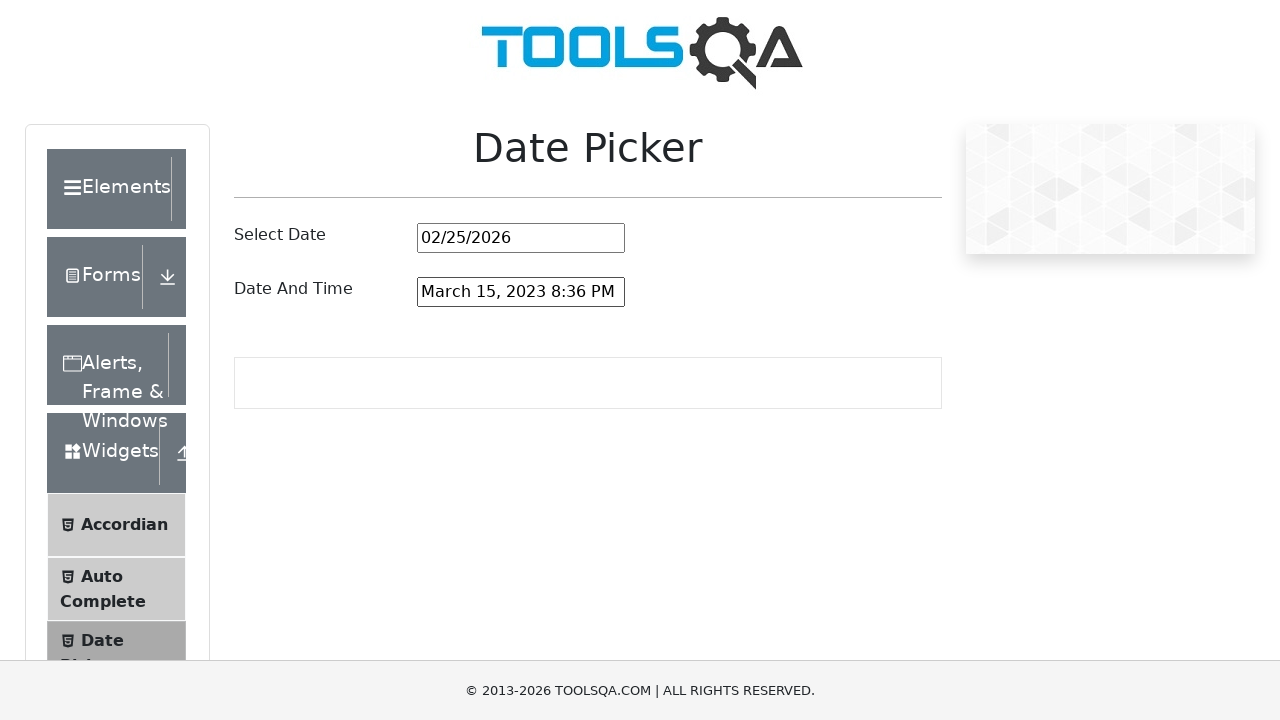

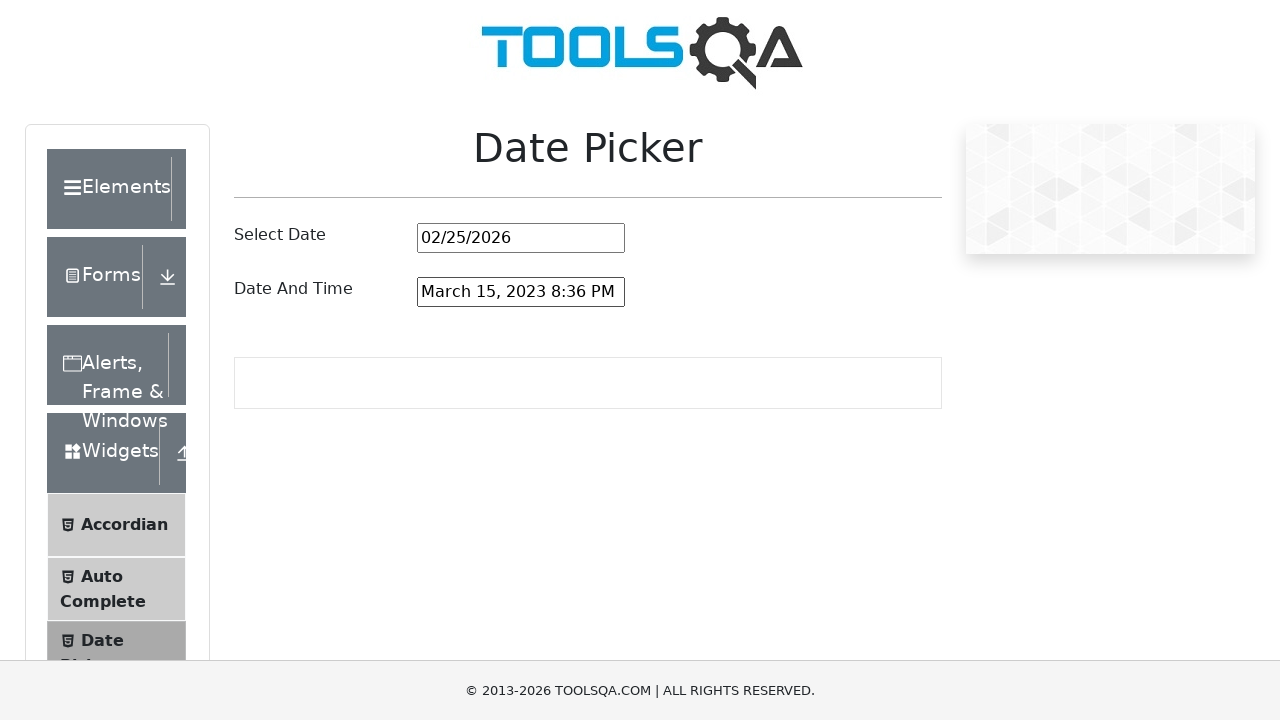